Tests sorting a numeric column (Due) in ascending order by clicking the column header and verifying the values are sorted correctly

Starting URL: http://the-internet.herokuapp.com/tables

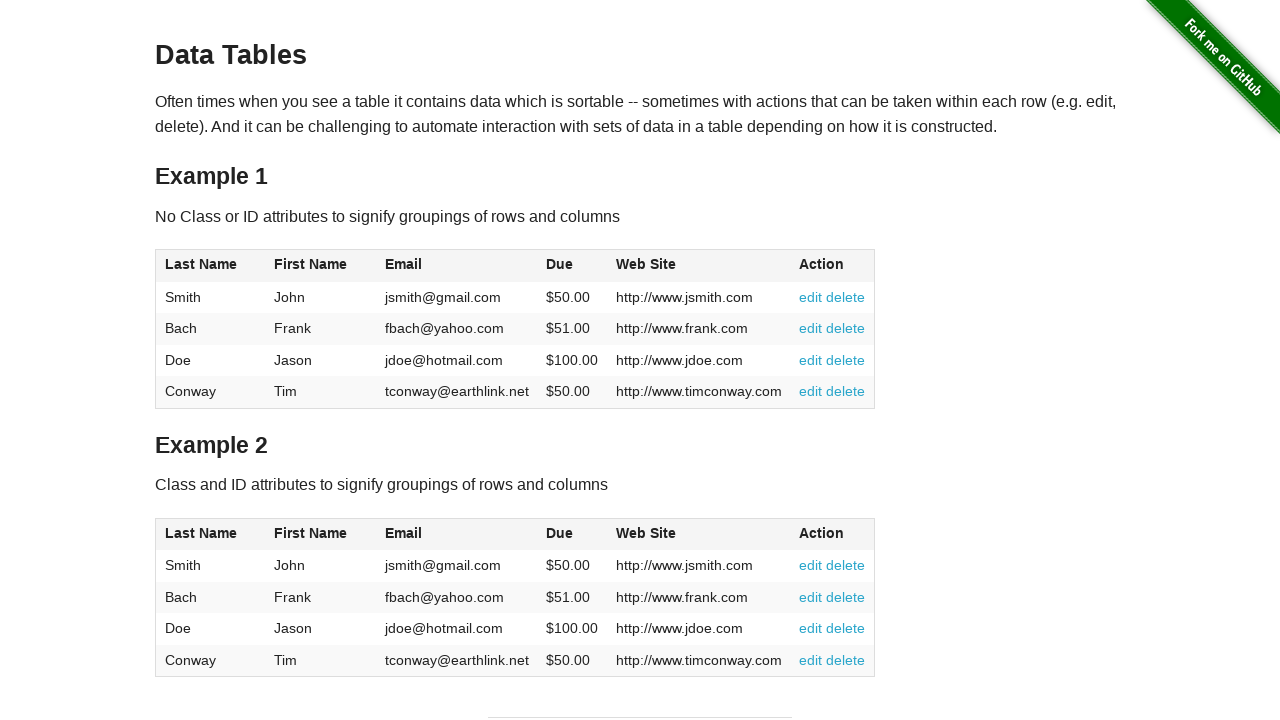

Clicked Due column header to sort in ascending order at (572, 266) on #table1 thead tr th:nth-child(4)
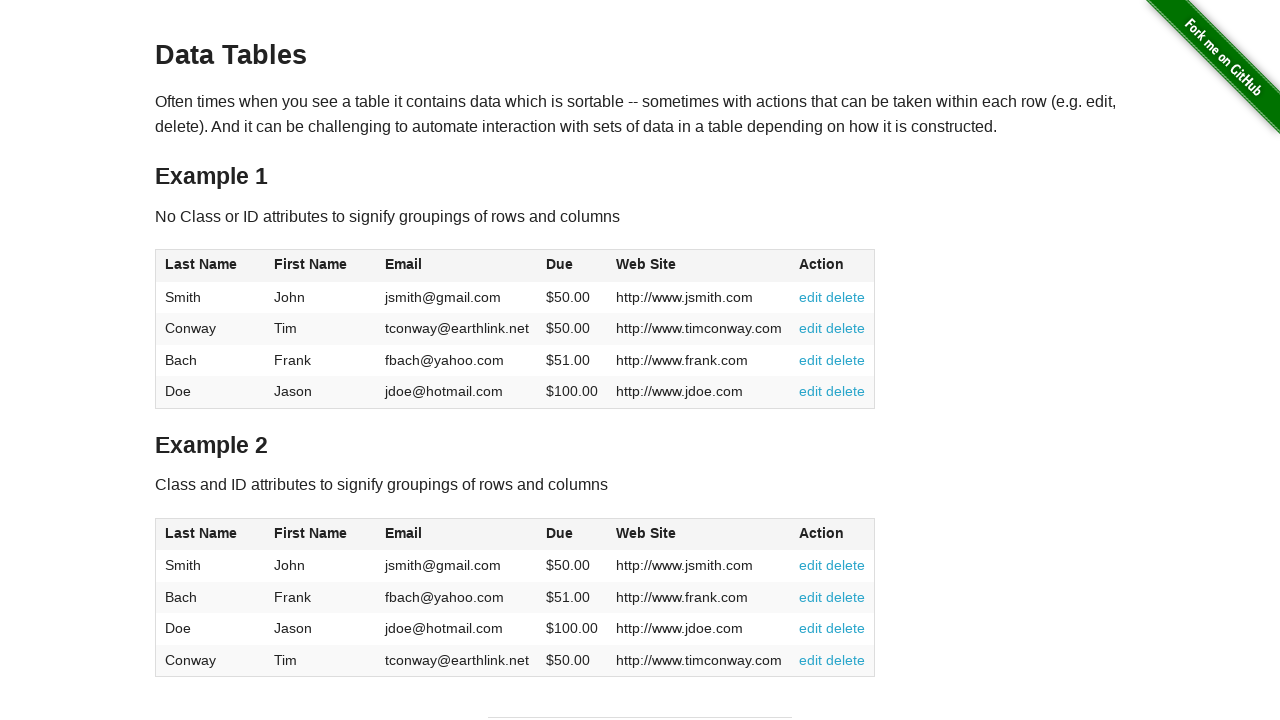

Due column values are now present in table body
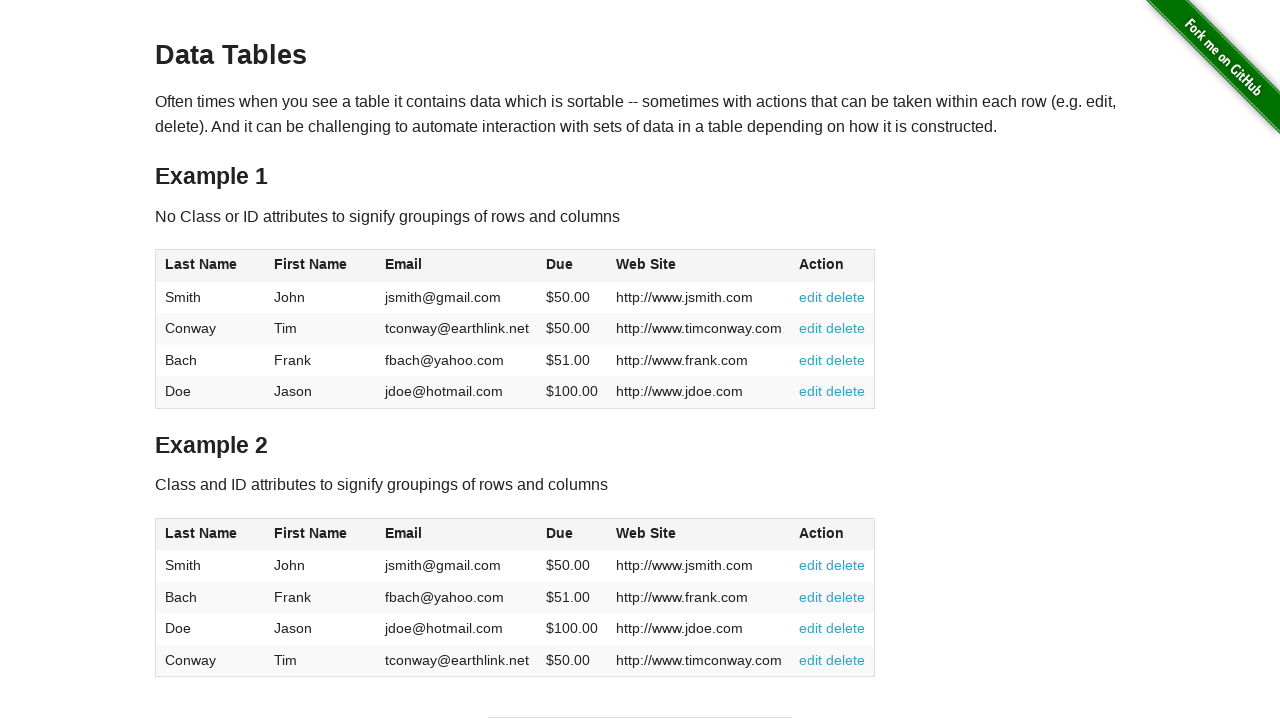

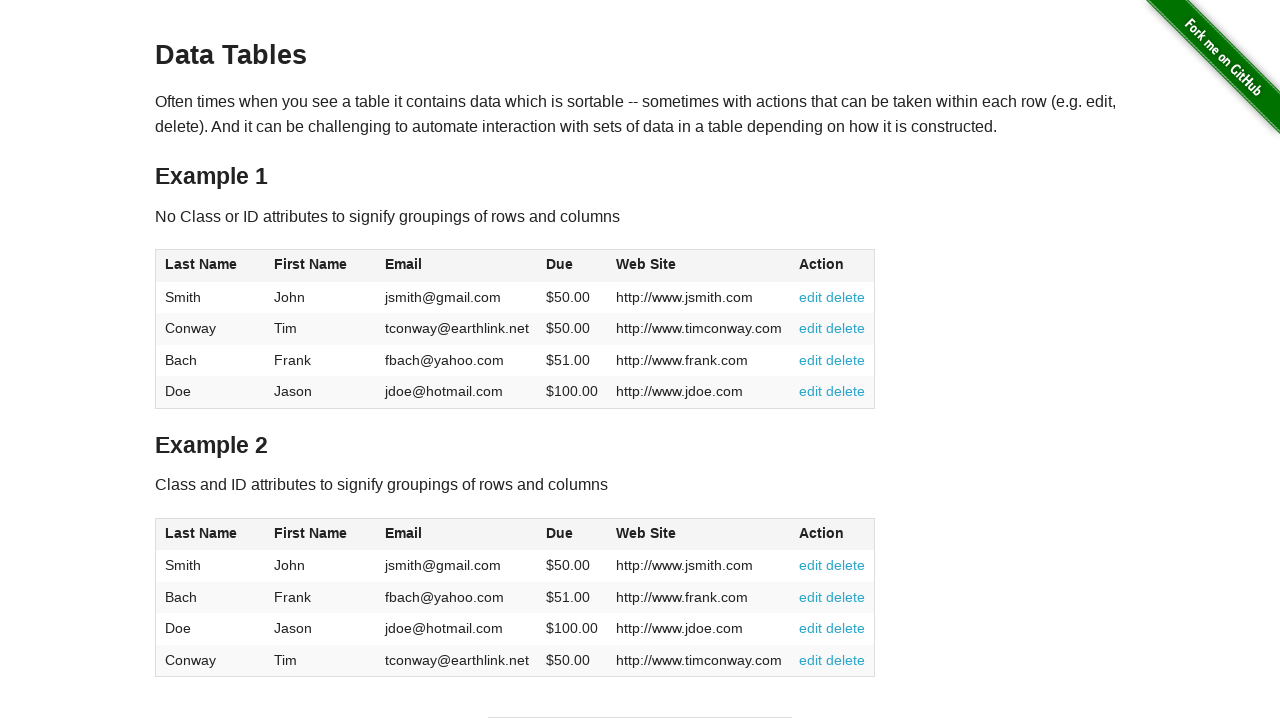